Tests that the clear button clears the answer field after performing a calculation

Starting URL: https://testsheepnz.github.io/BasicCalculator

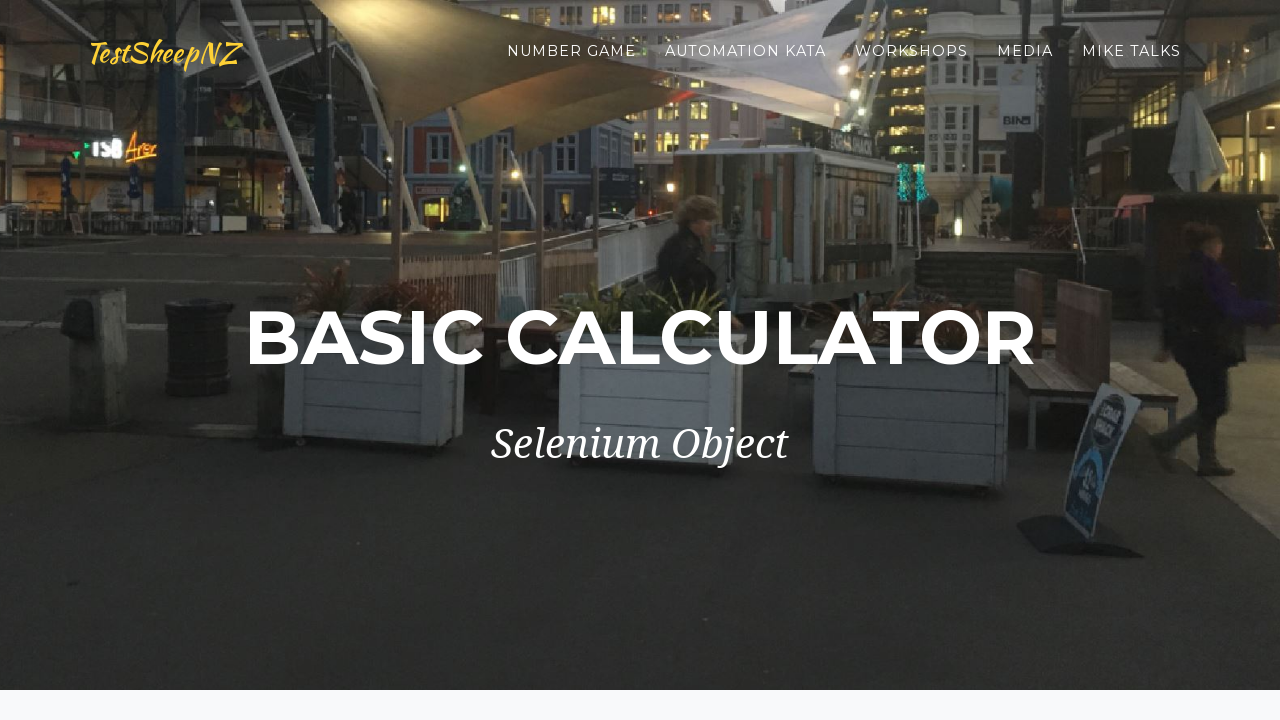

Selected build version 1 on select[name="selectBuild"]
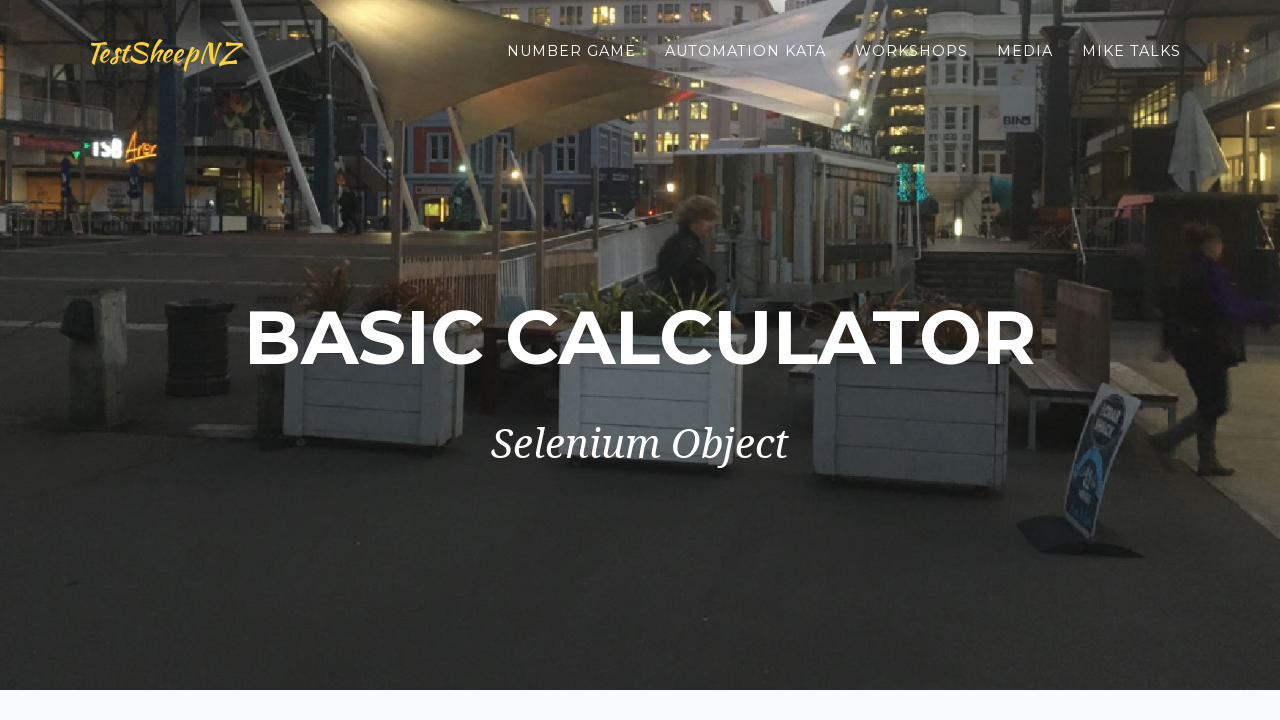

Filled first number field with '1' on #number1Field
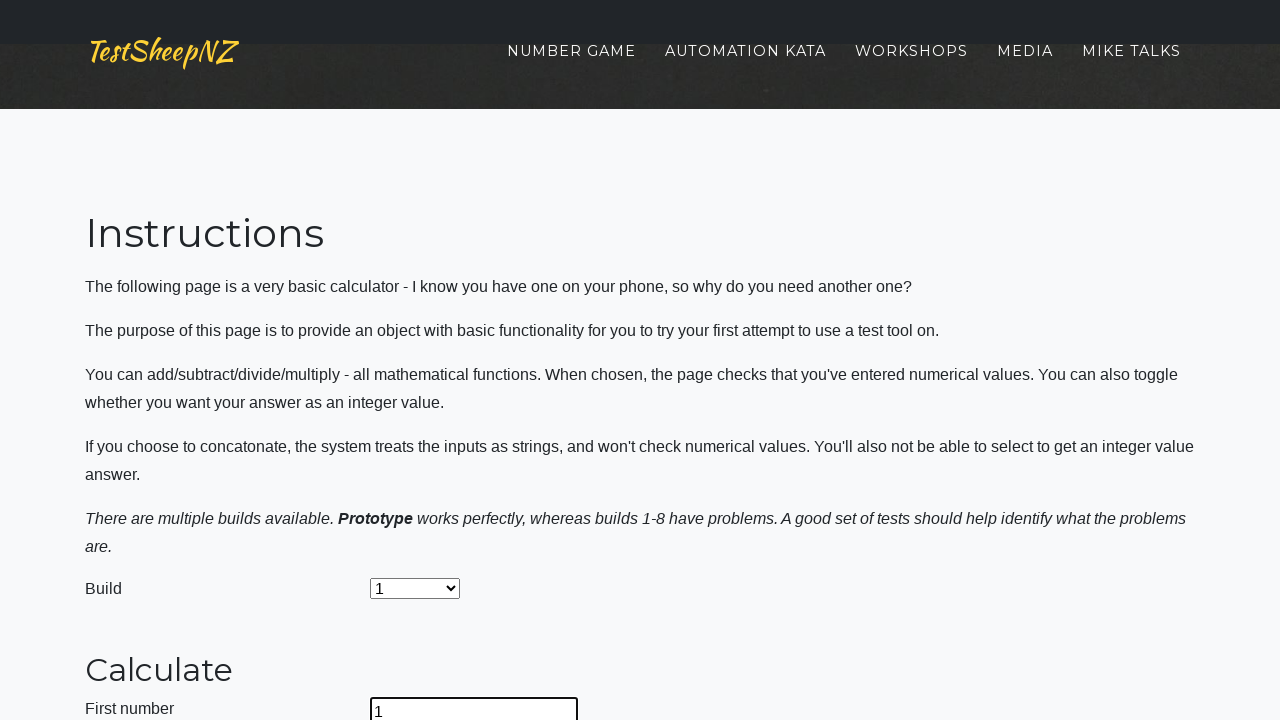

Filled second number field with '1' on #number2Field
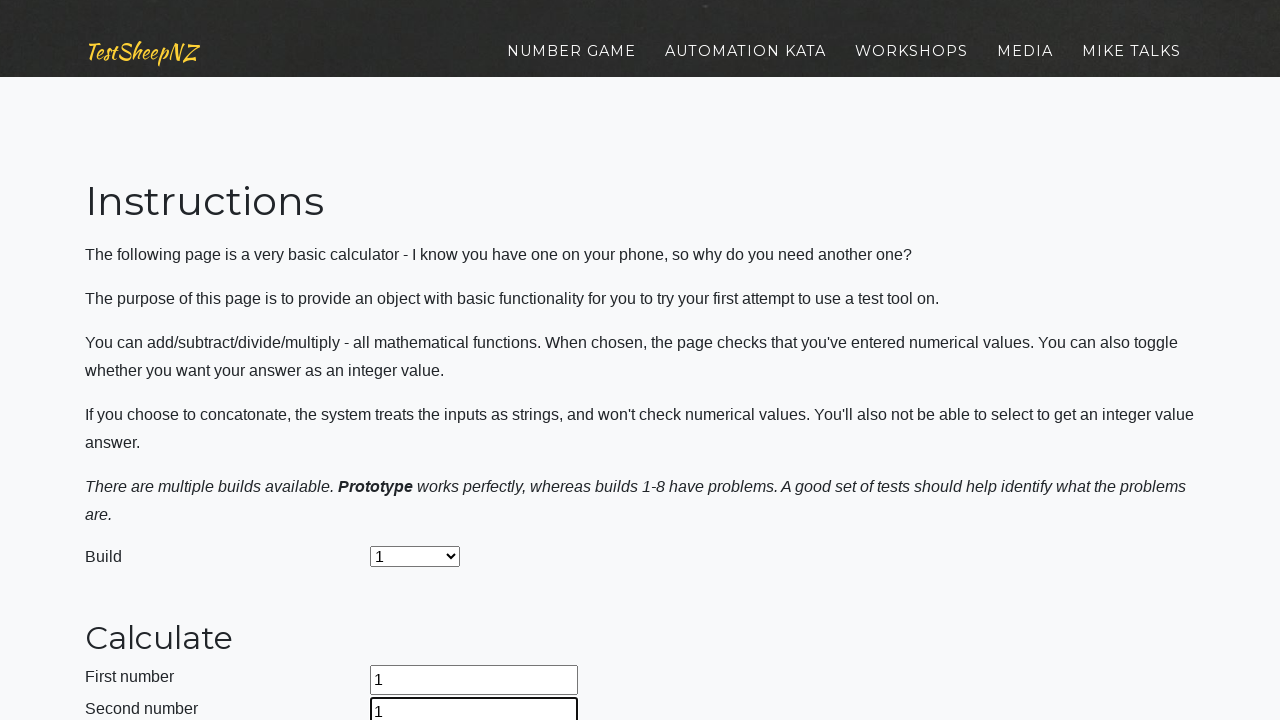

Selected addition operation on select[name="selectOperation"]
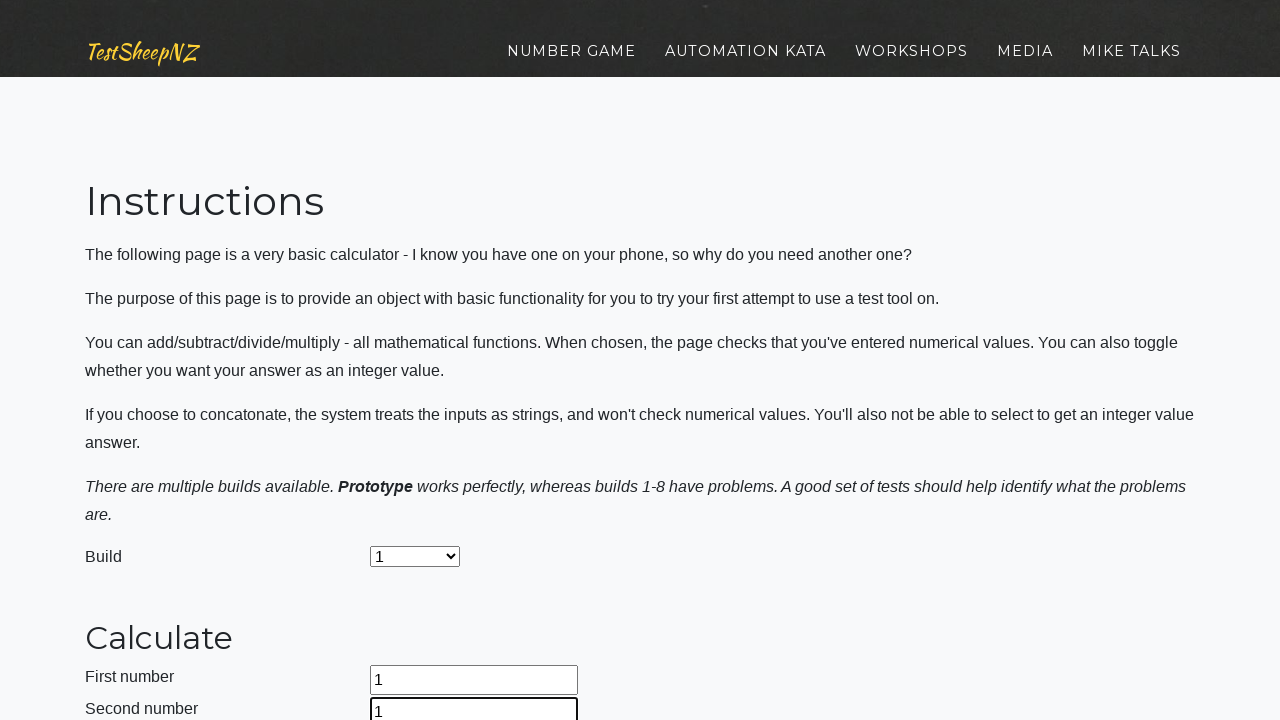

Clicked calculate button at (422, 361) on #calculateButton
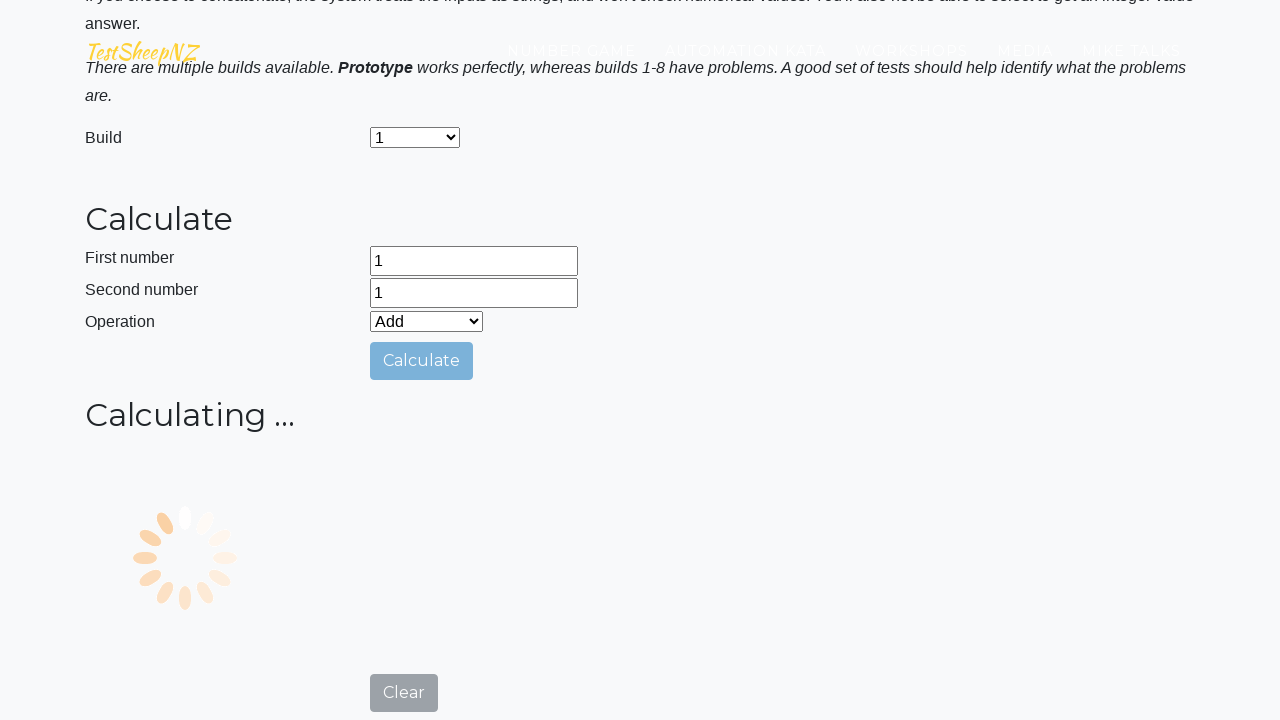

Calculation result appeared in answer field
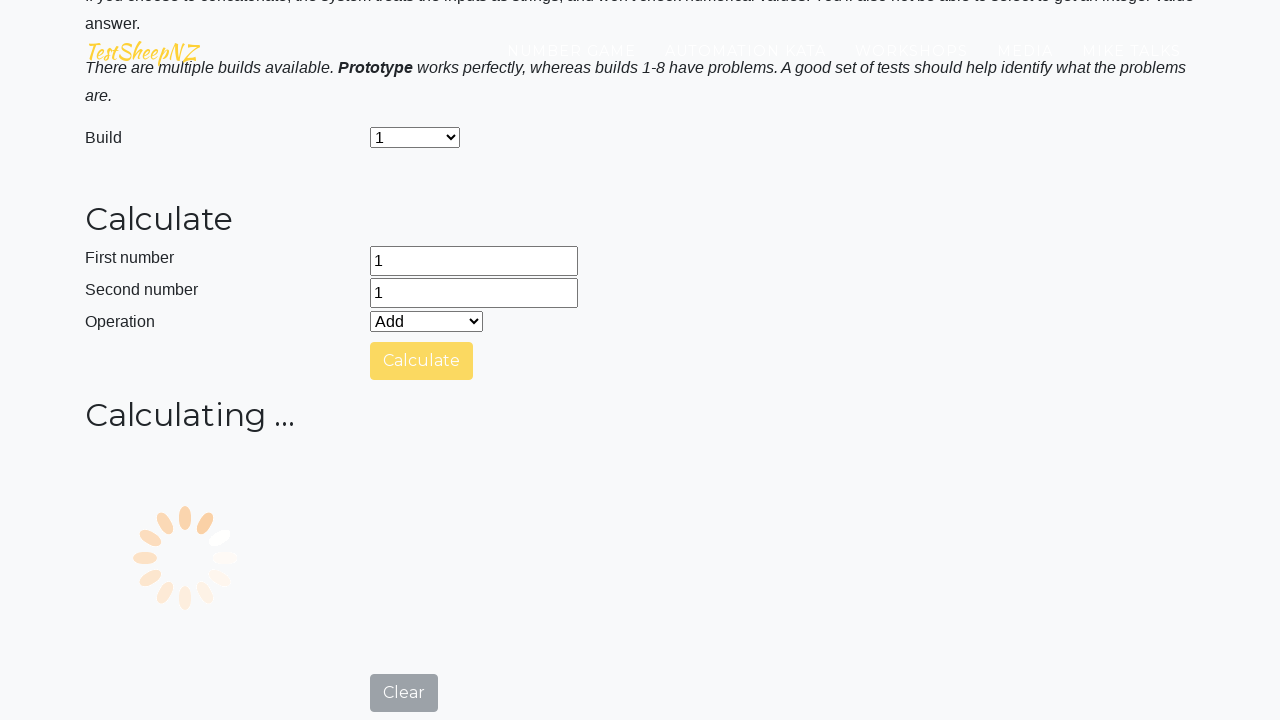

Clicked clear button to clear answer field at (404, 495) on #clearButton
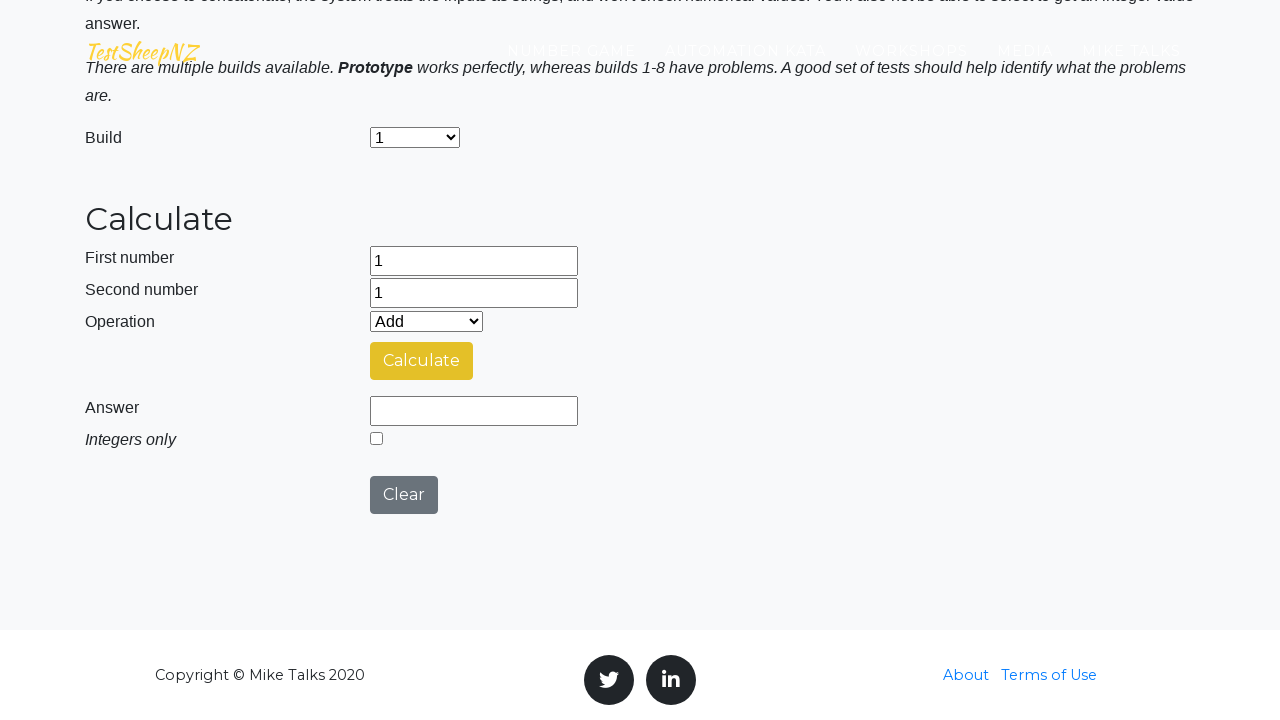

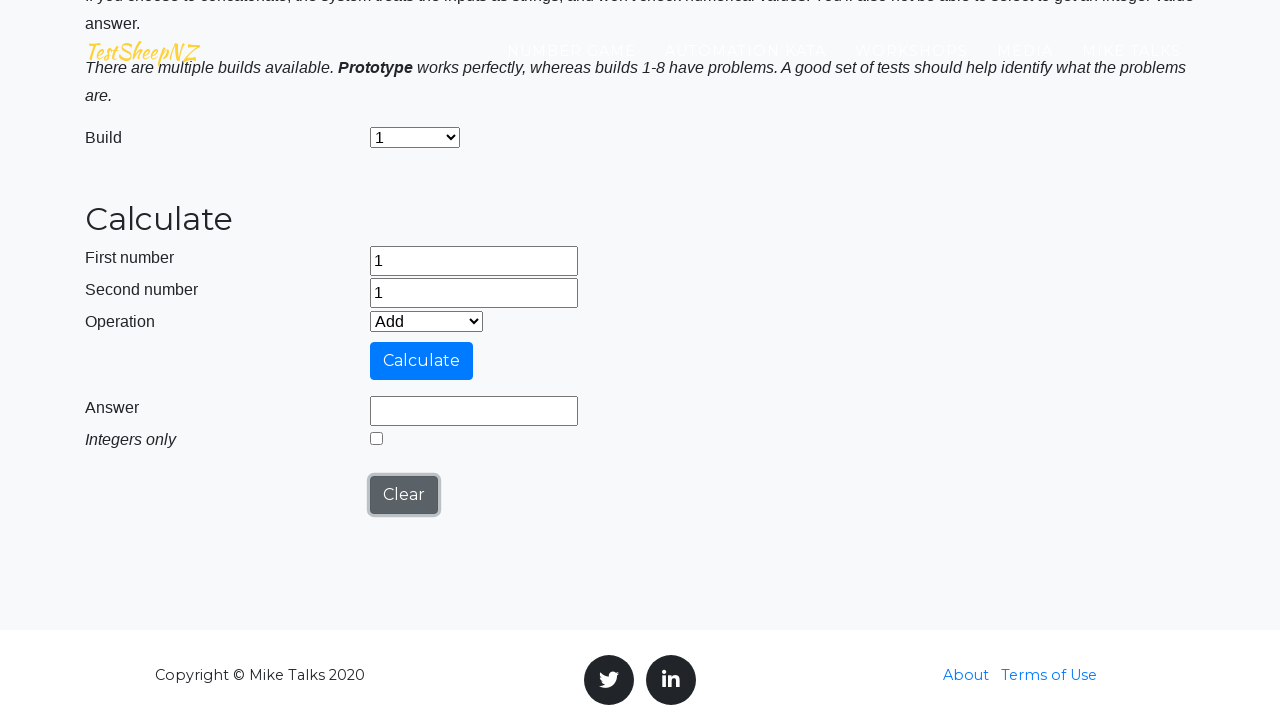